Navigates to the Home Credit India website and verifies the page loads successfully by waiting for the page to be ready.

Starting URL: https://www.homecredit.co.in/en

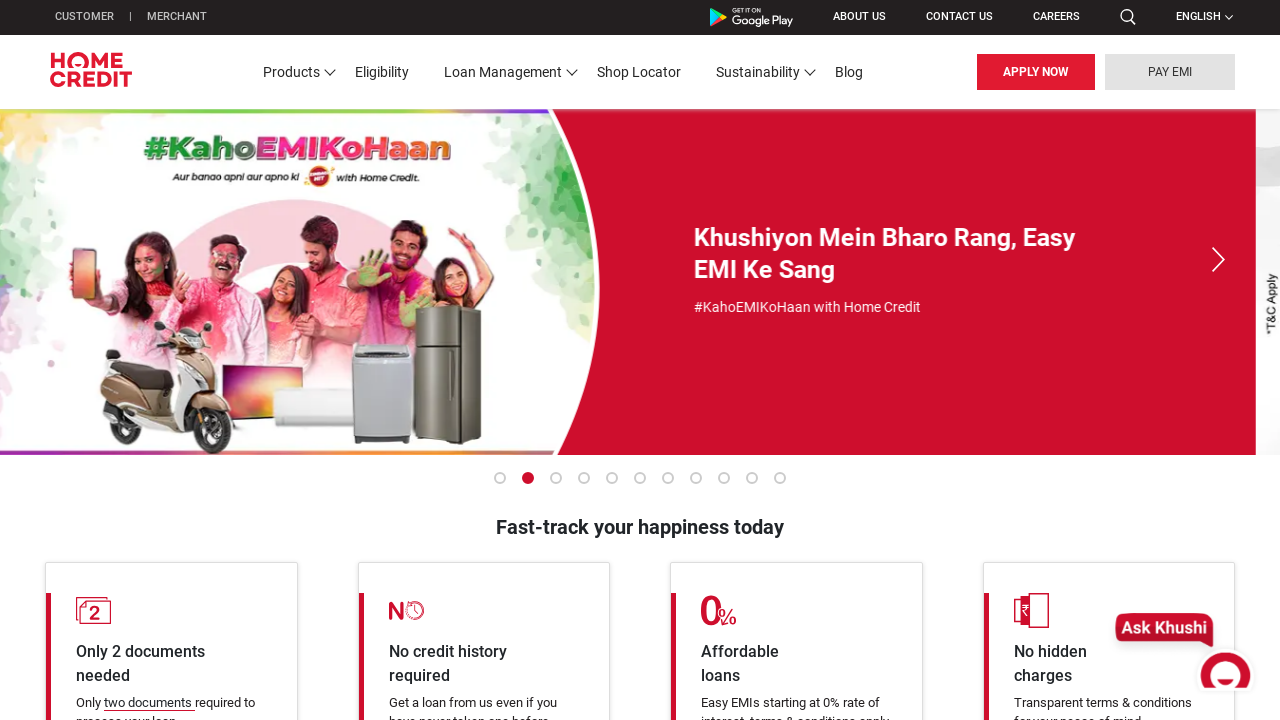

Waited for page to reach domcontentloaded state
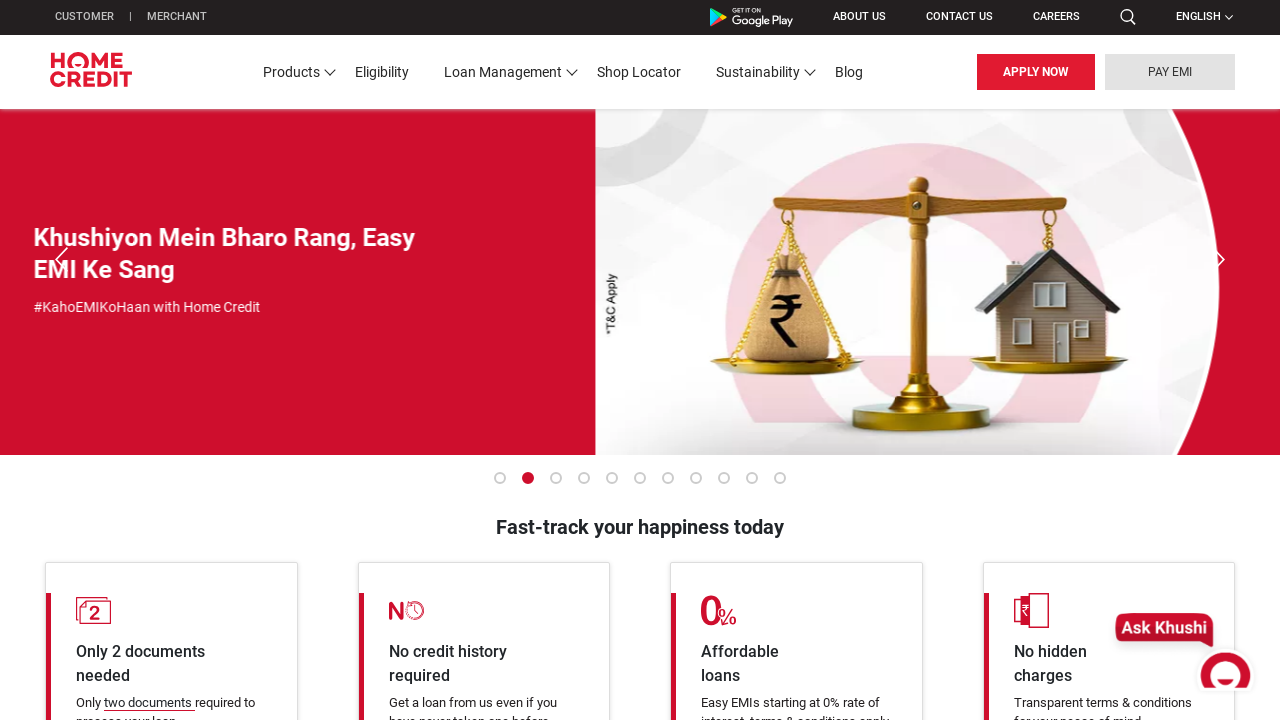

Verified body element is present on Home Credit India homepage
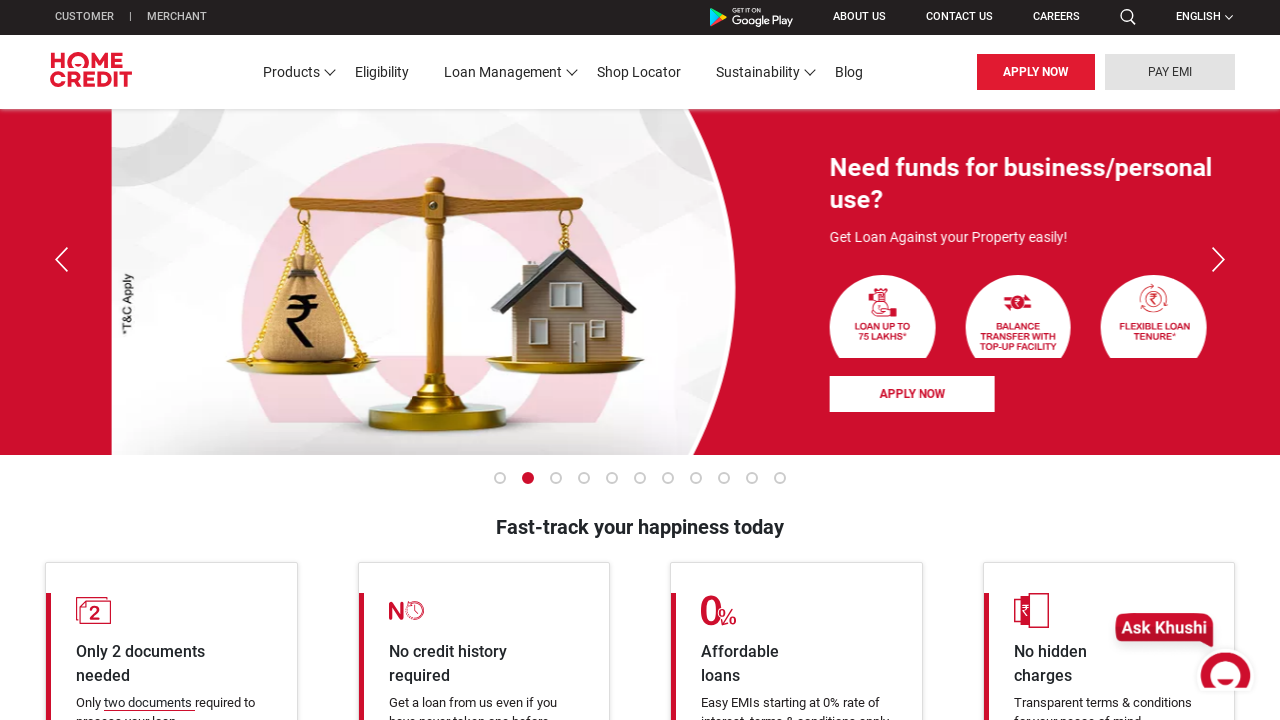

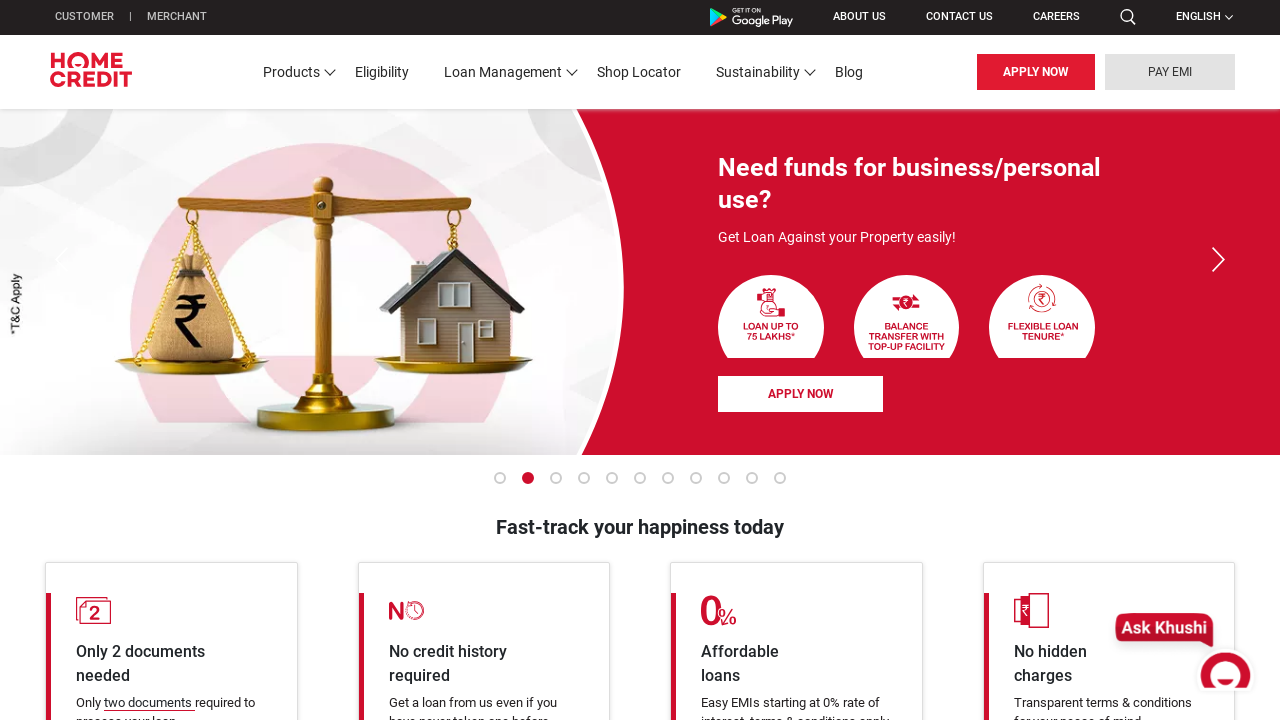